Tests filtering to 'all' using the filter button shows both active and completed todos

Starting URL: https://todomvc.com/examples/typescript-angular/#/

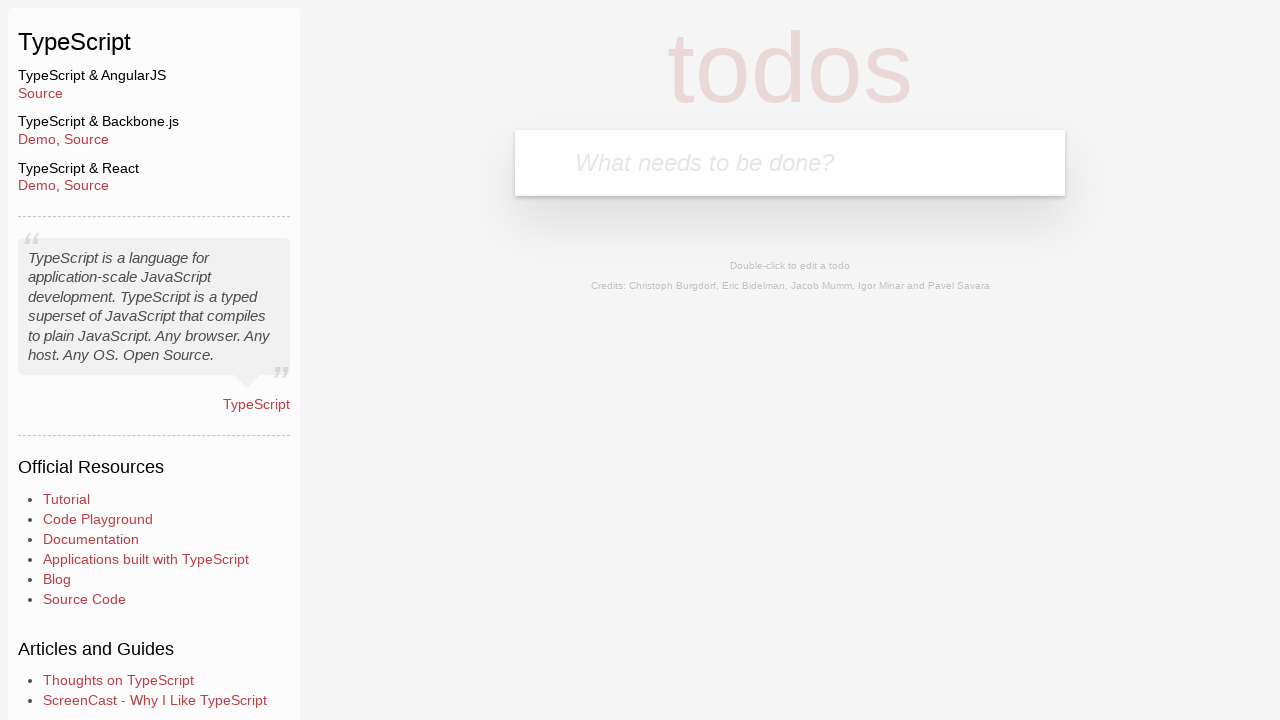

Filled new todo input with 'Example1' on .new-todo
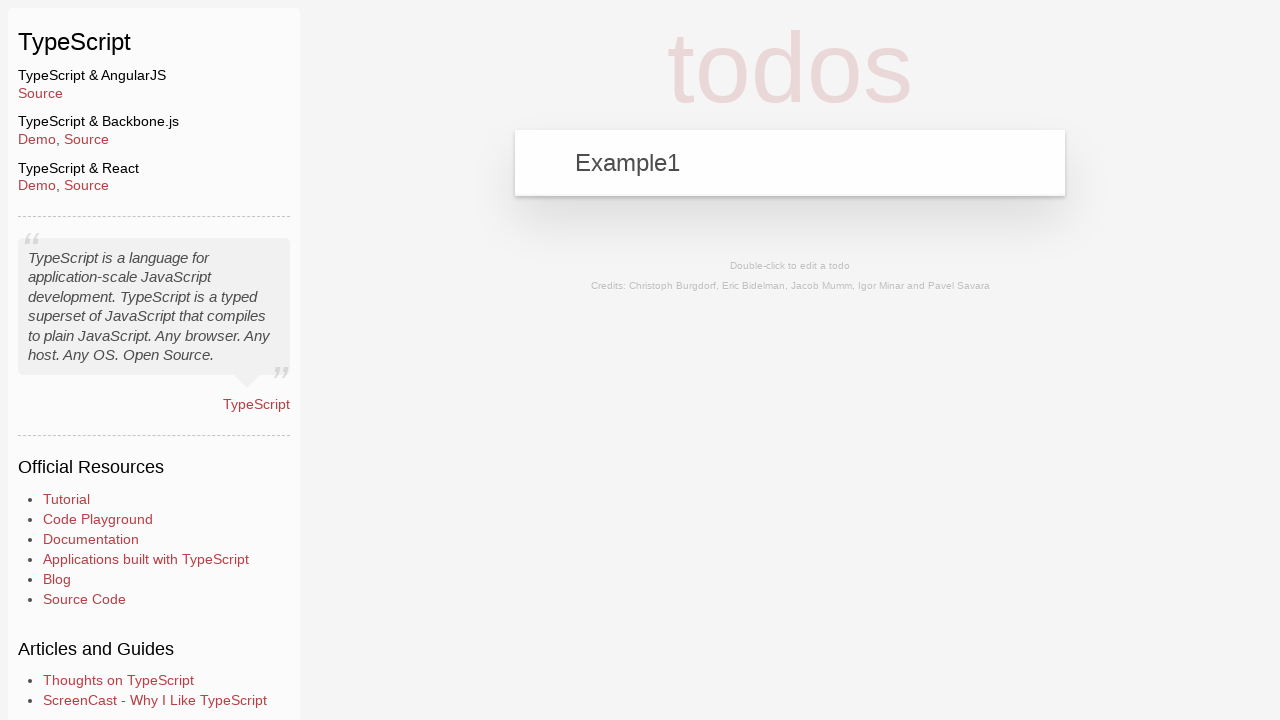

Pressed Enter to add first todo on .new-todo
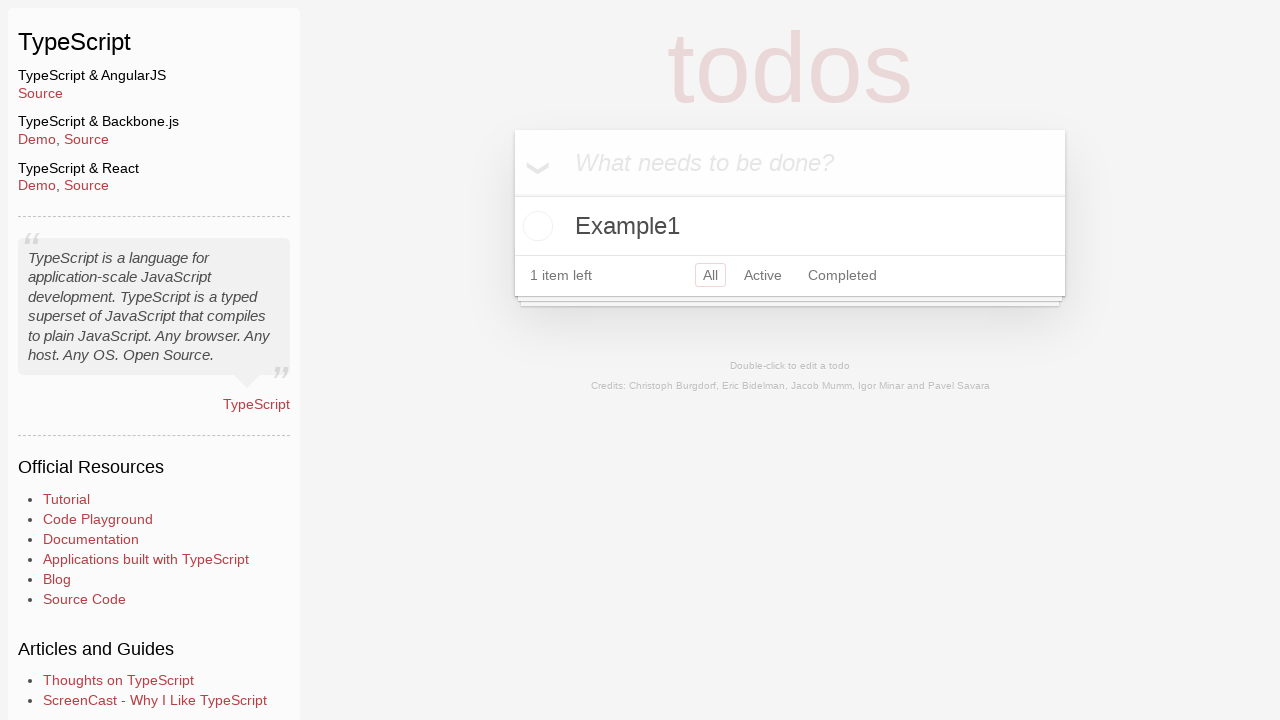

Filled new todo input with 'Example2' on .new-todo
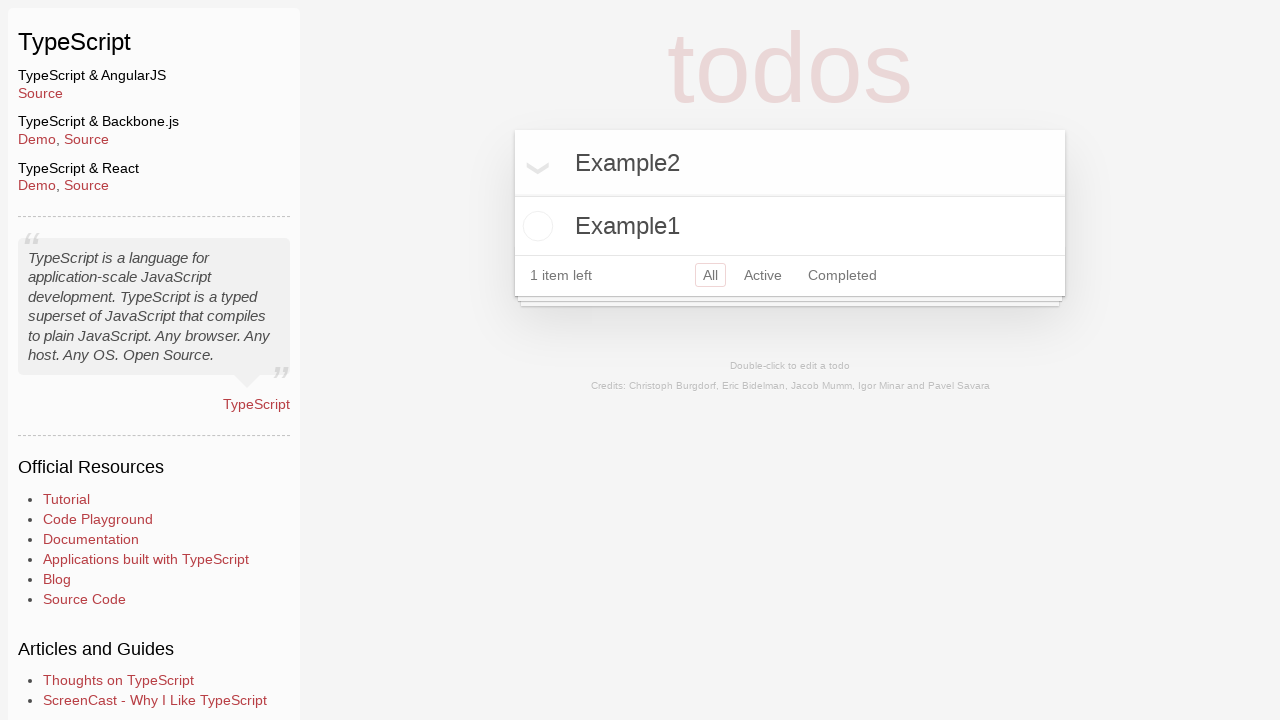

Pressed Enter to add second todo on .new-todo
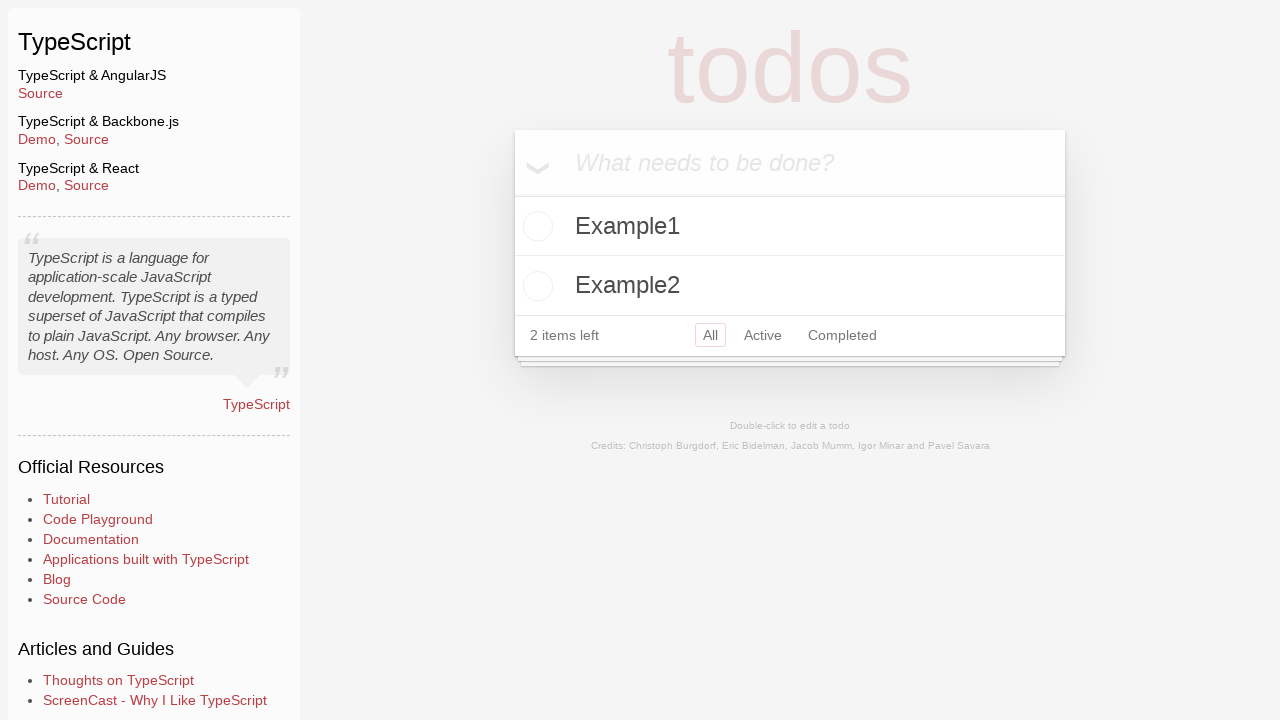

Clicked toggle checkbox to mark Example2 as completed at (535, 286) on li:has-text('Example2') .toggle
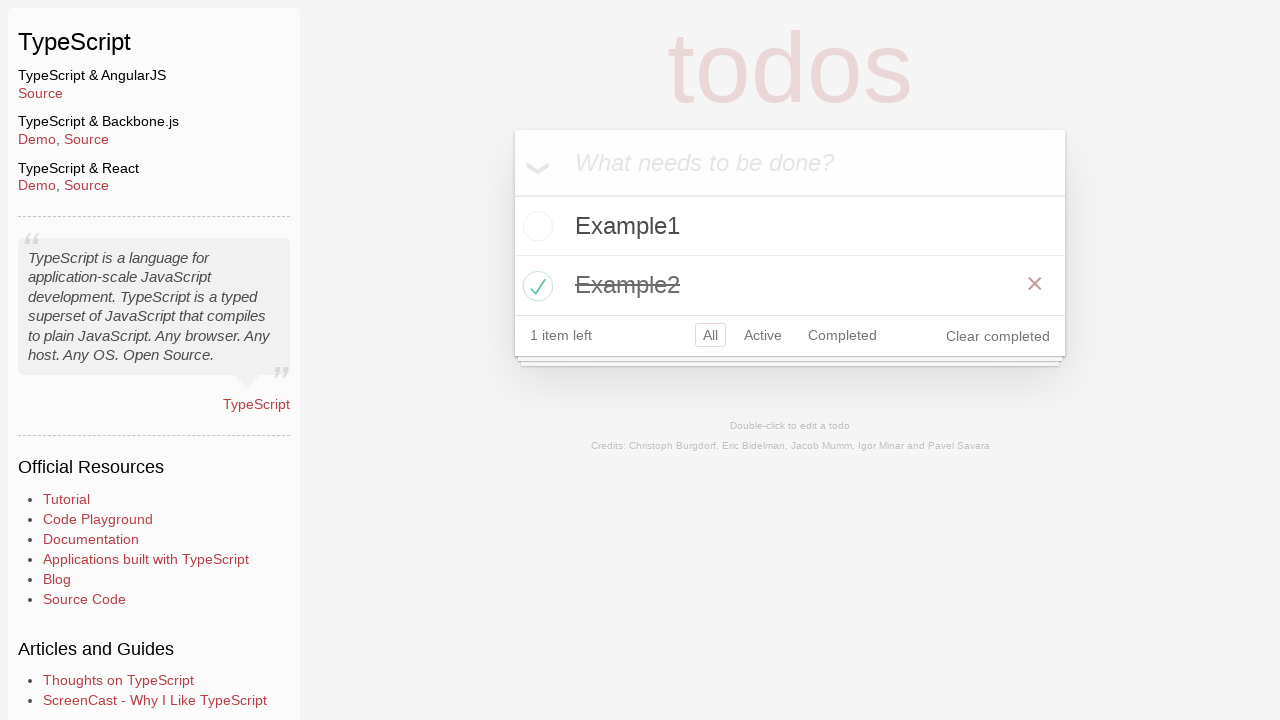

Clicked 'All' filter button to show all todos at (710, 335) on a:has-text('All')
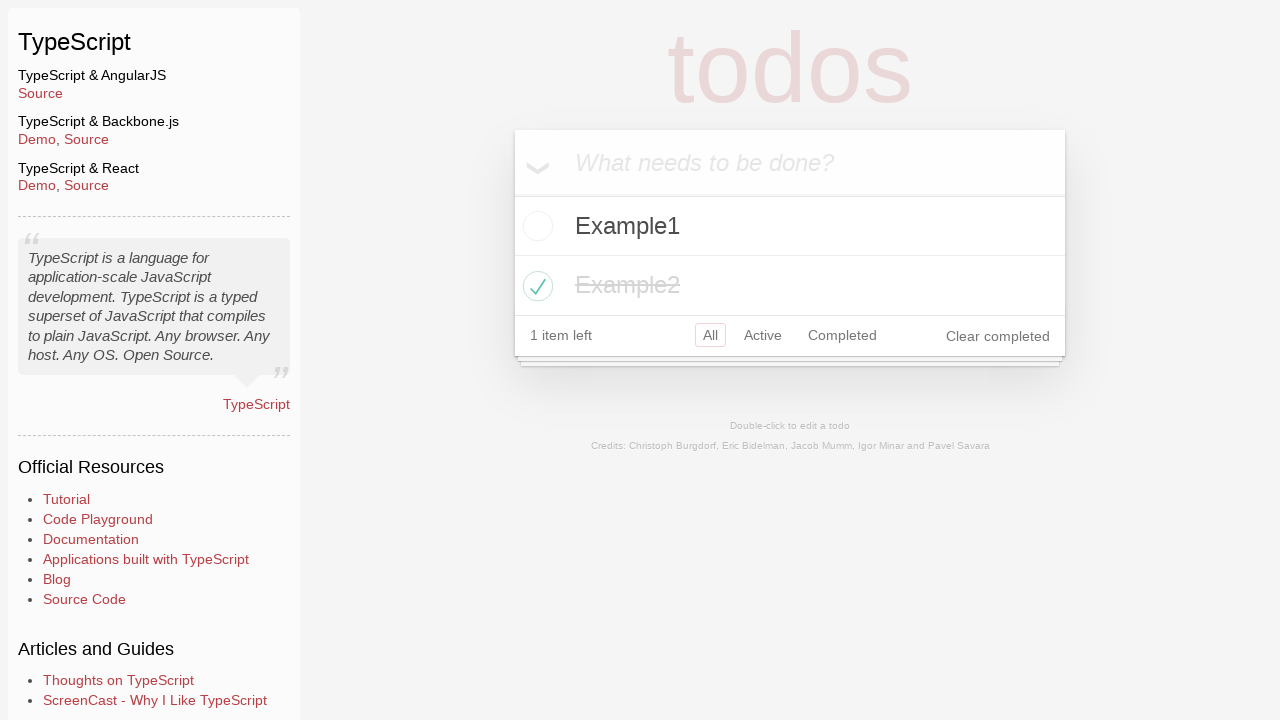

Verified first todo 'Example1' is visible
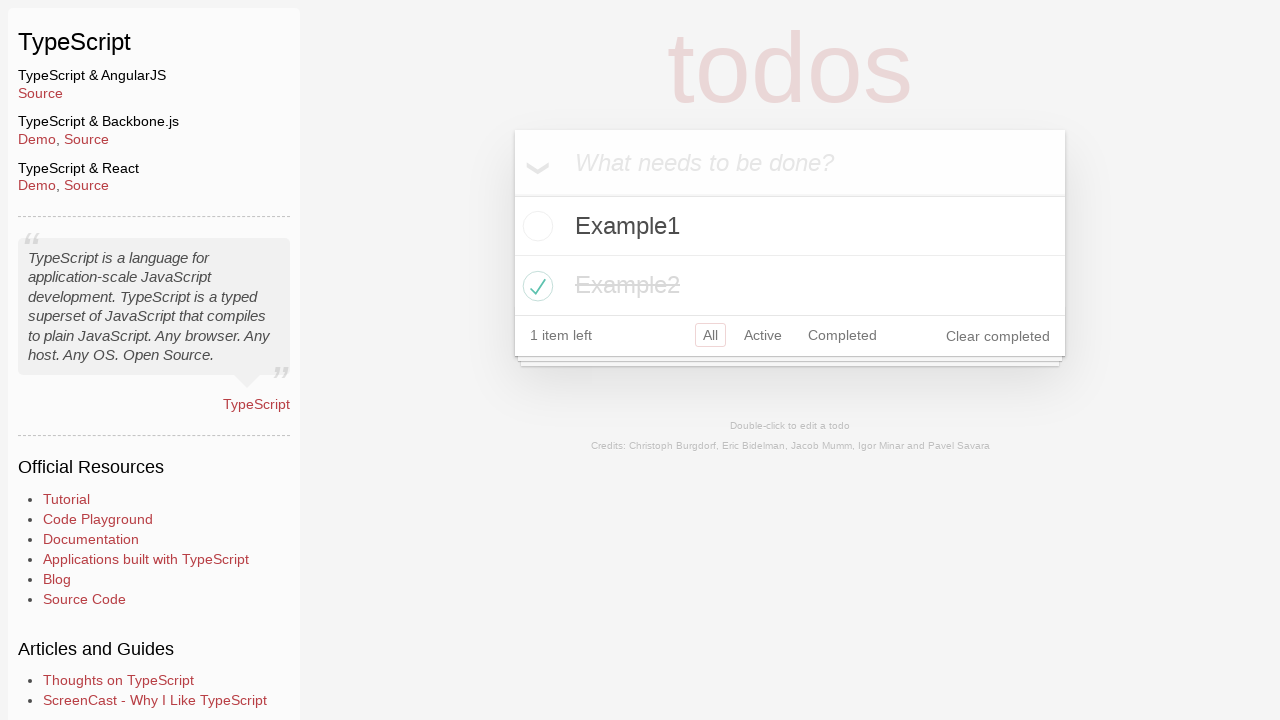

Verified second todo 'Example2' is visible
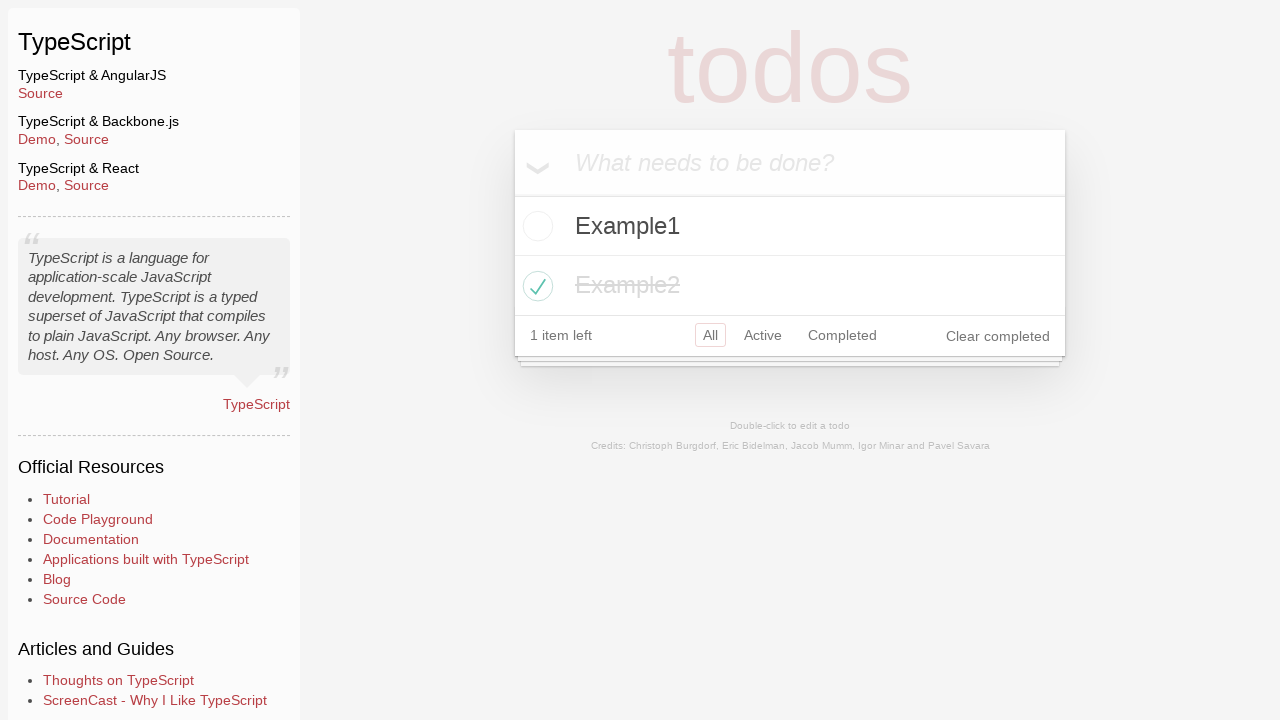

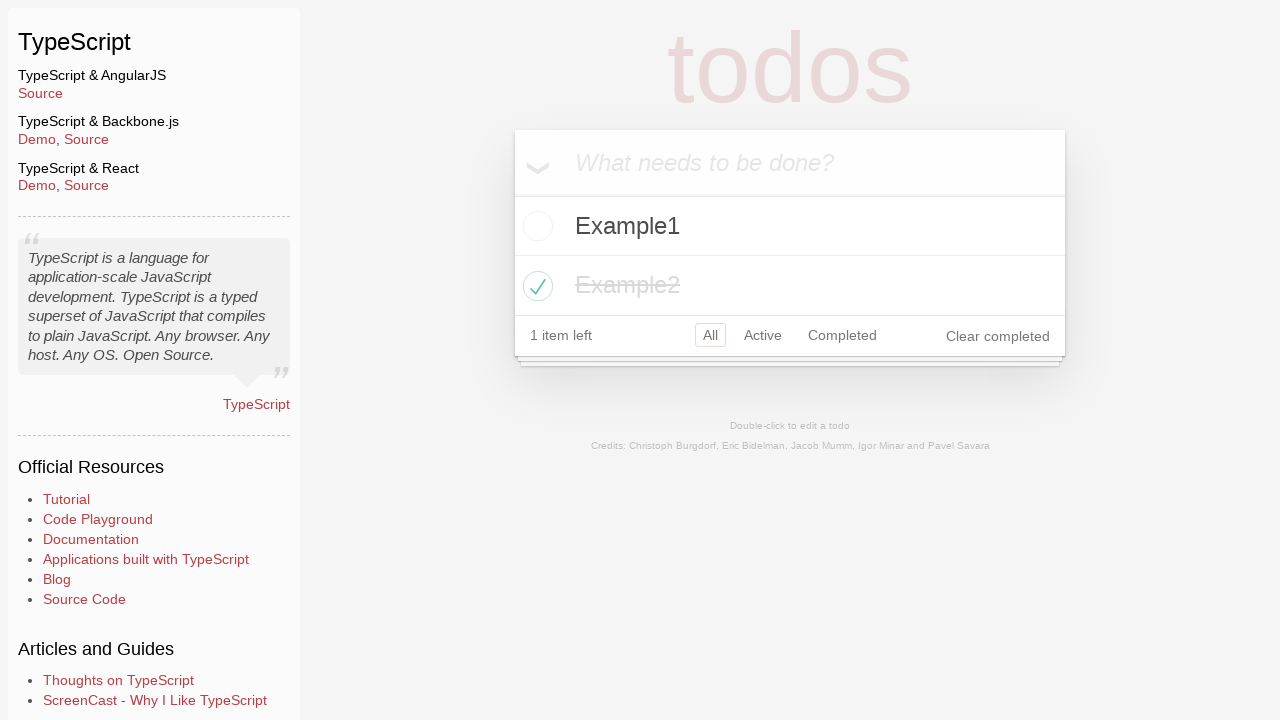